Navigates to a job application site, counts filled circle images, and submits a form with a job reference number and the count value

Starting URL: http://apply.dataprocessors.com.au

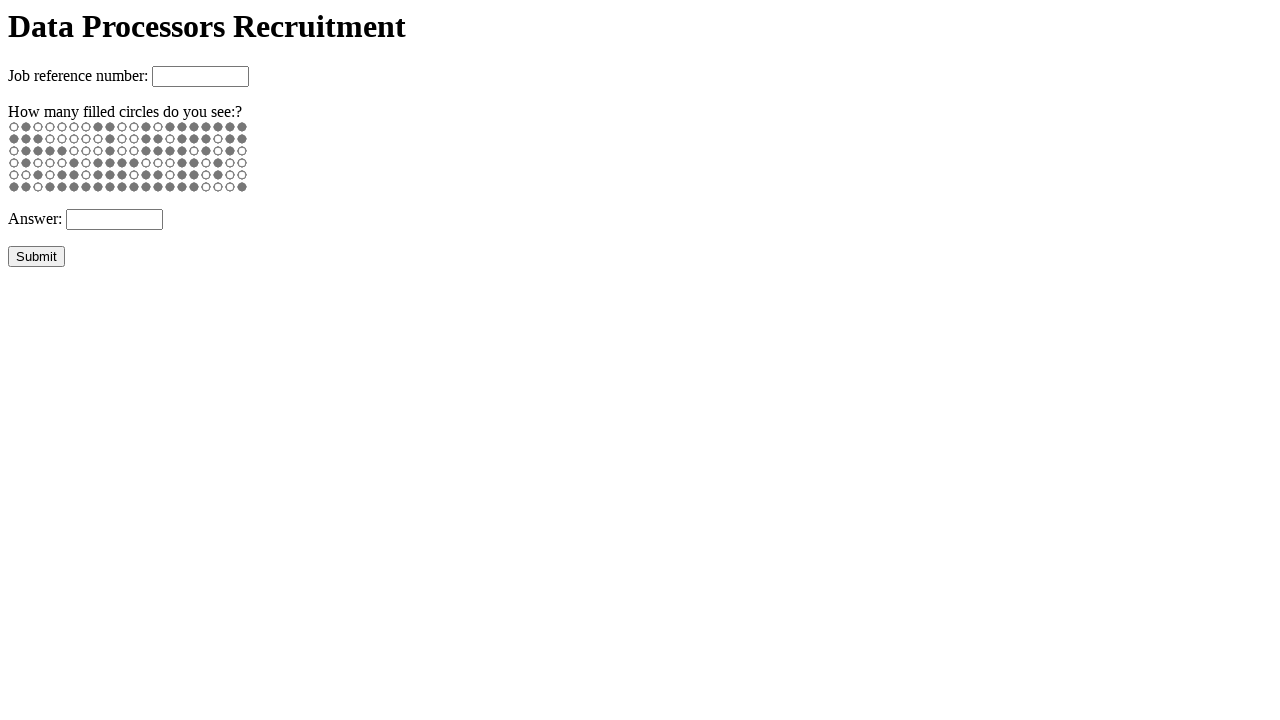

Located images container in second paragraph
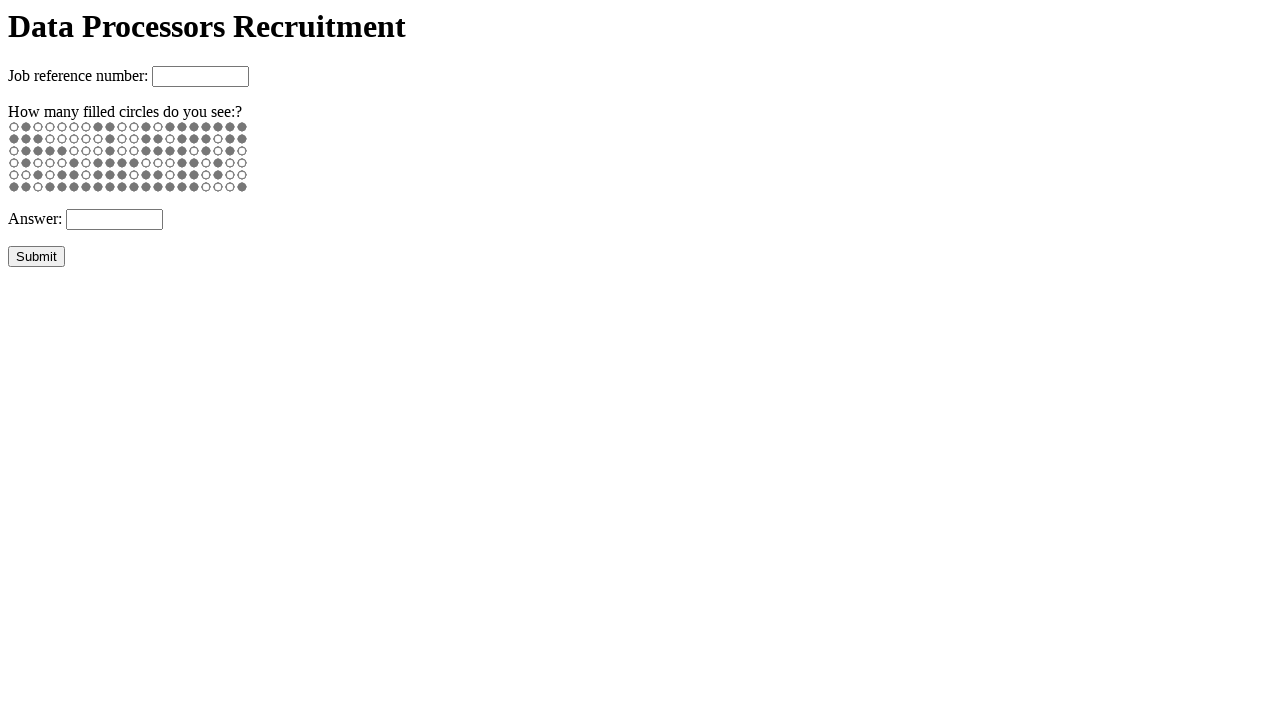

Retrieved all image elements from container
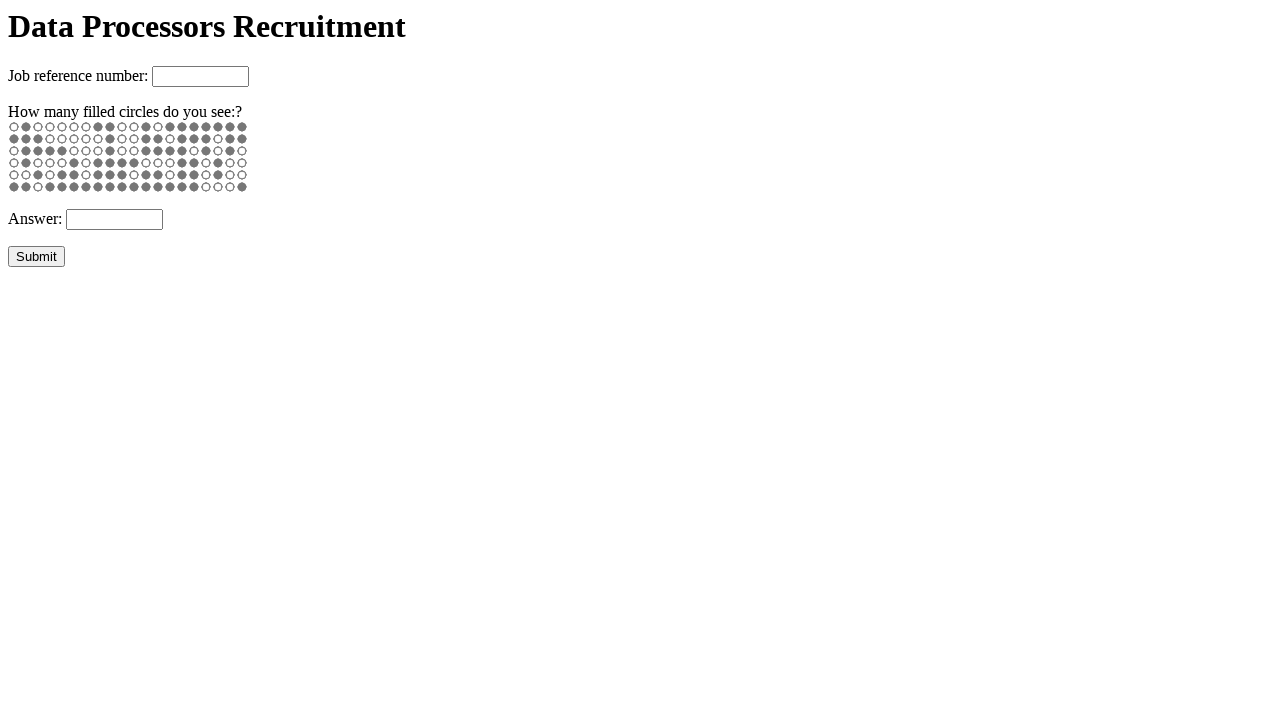

Counted 0 filled circle images
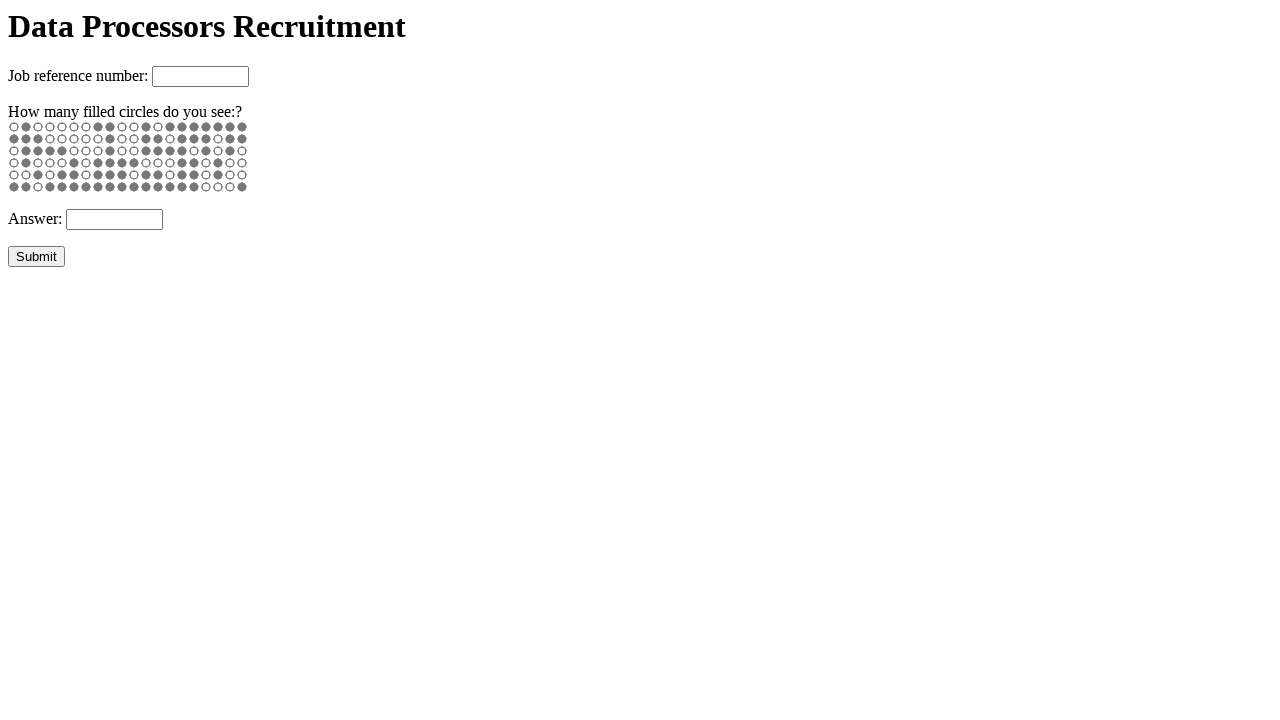

Filled job reference field with 'PO178' on input[name='jobref']
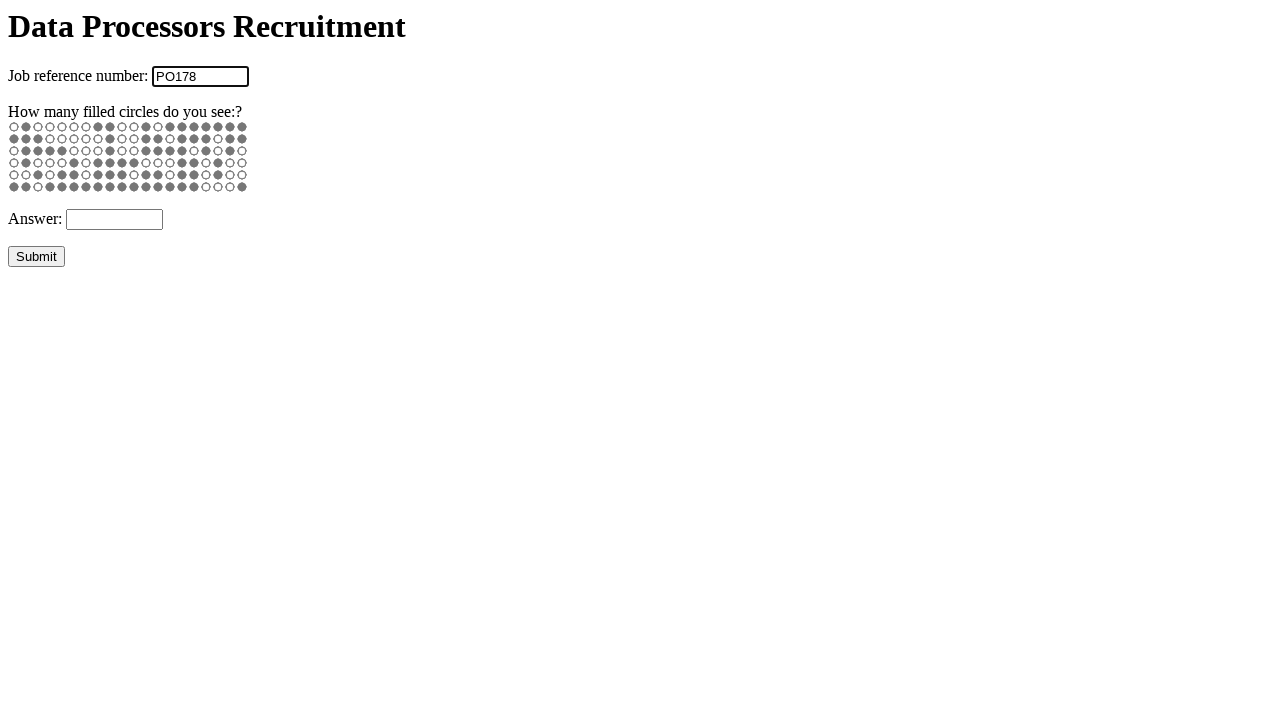

Filled value field with count '0' on input[name='valuee']
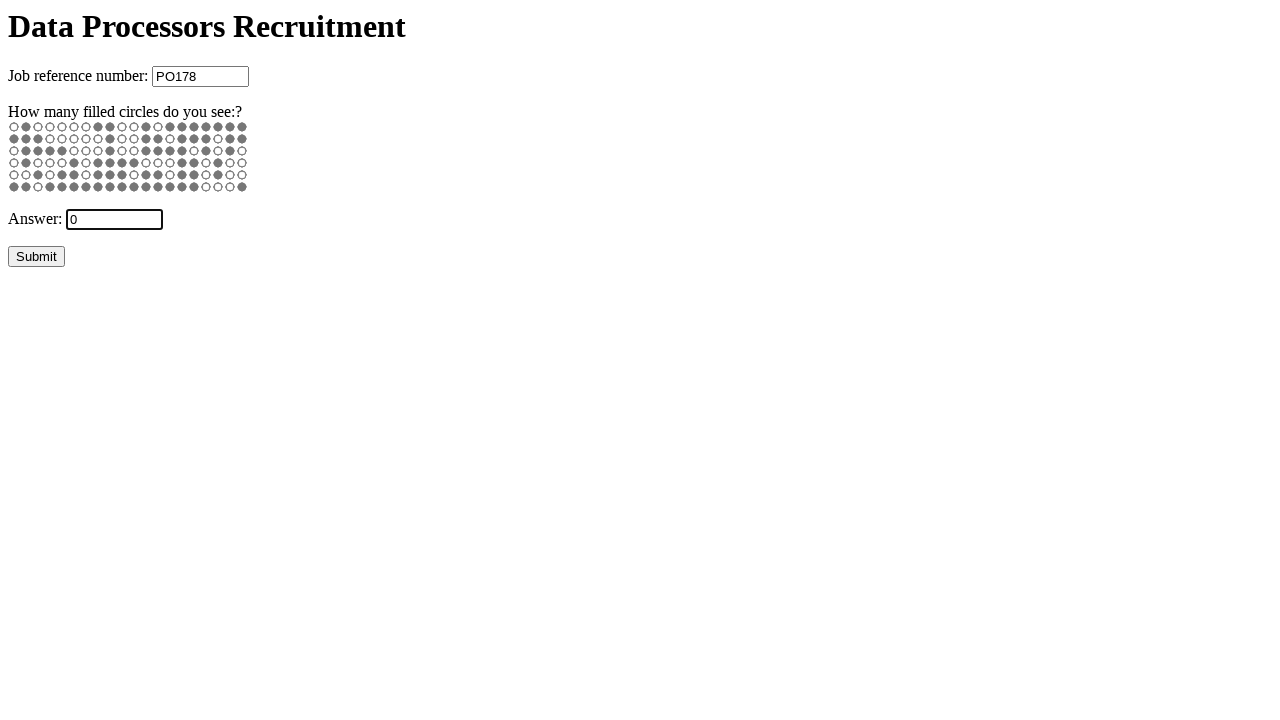

Submitted form by pressing Enter on input[name='valuee']
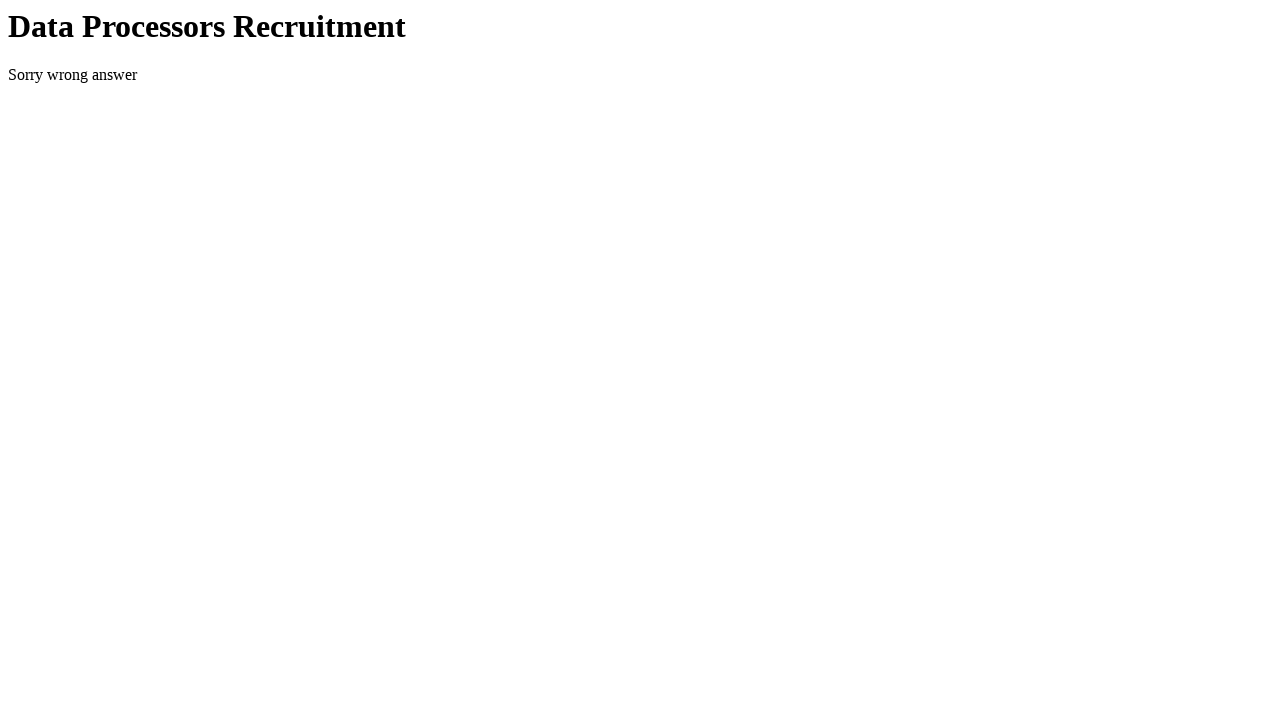

Waited for page to load after form submission
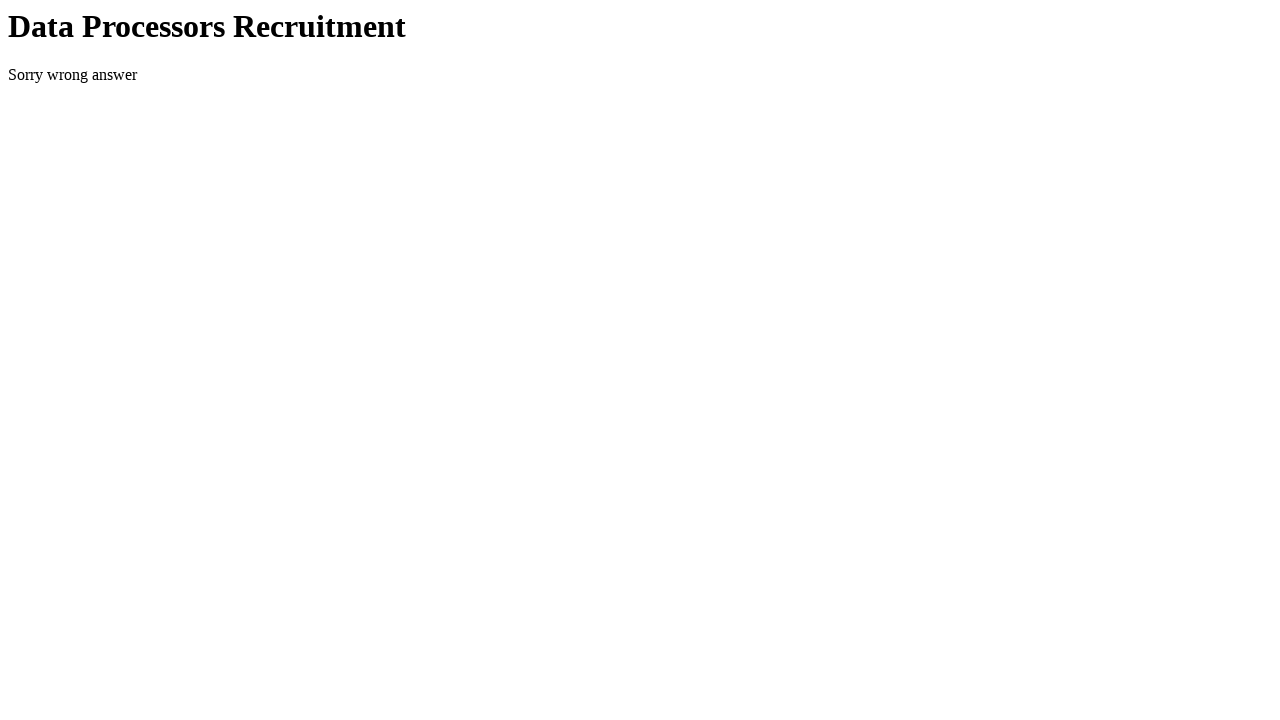

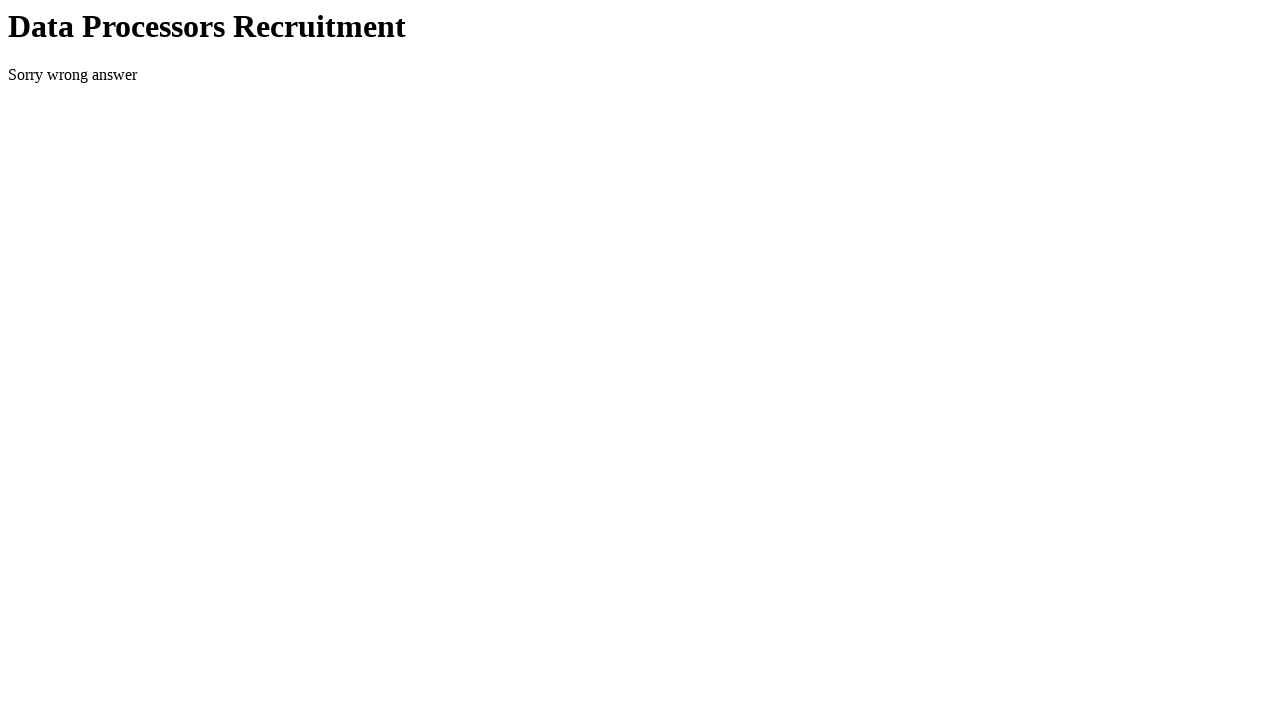